Tests hovering over the main category menu on Alibaba's homepage to trigger the dropdown menu display

Starting URL: https://www.alibaba.com

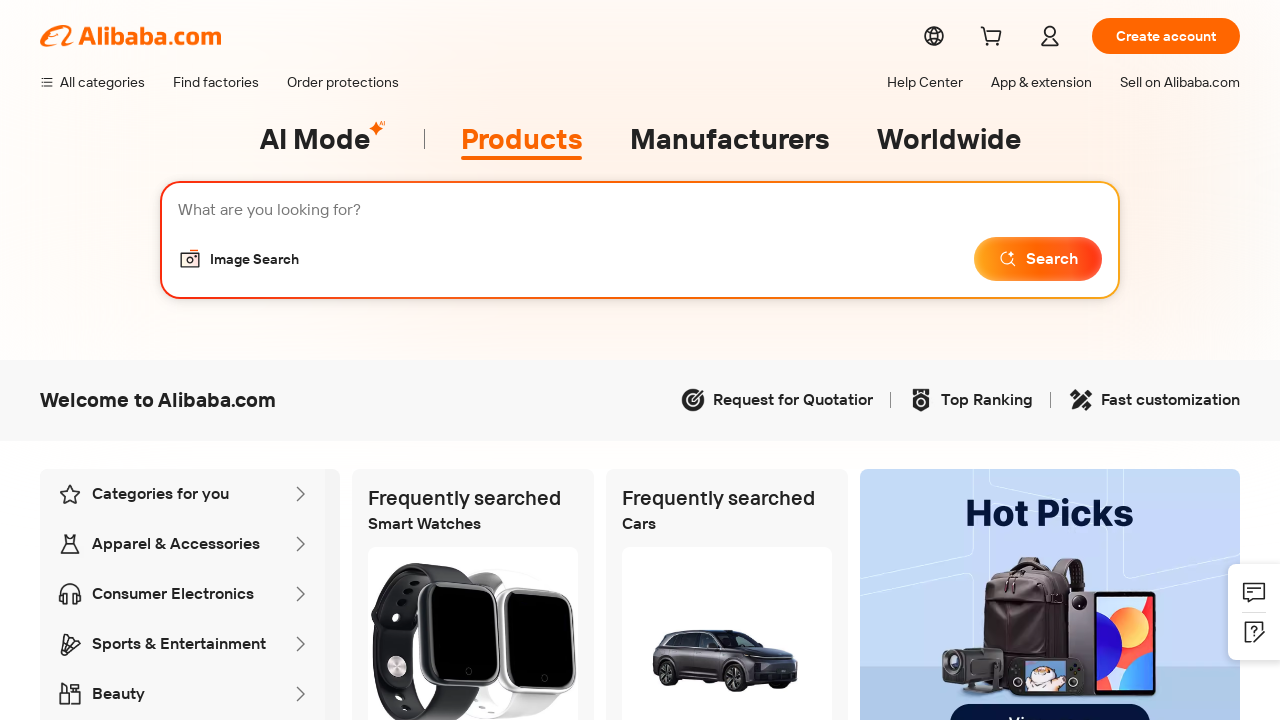

Hovered over main category menu on Alibaba homepage at (92, 90) on xpath=//*[@id="the-new-header"]/div[2]/div/div[1]/div[1]/div[1]
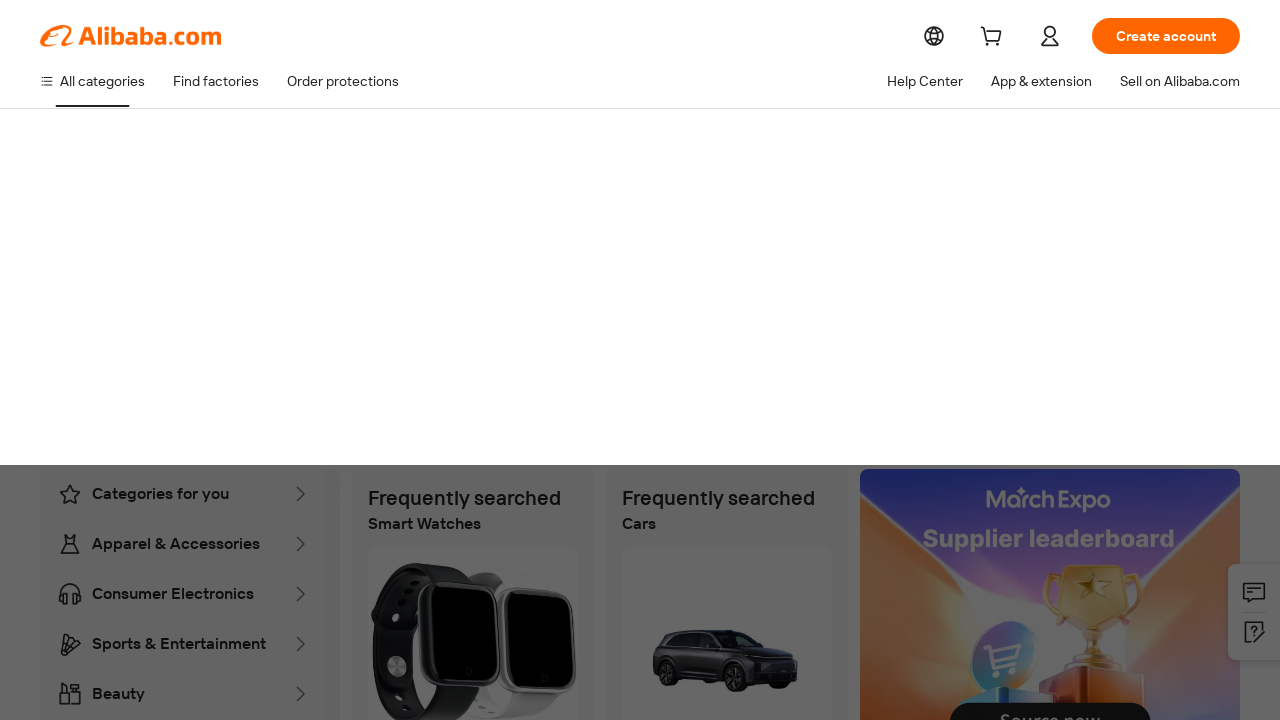

Waited for dropdown menu animation to complete
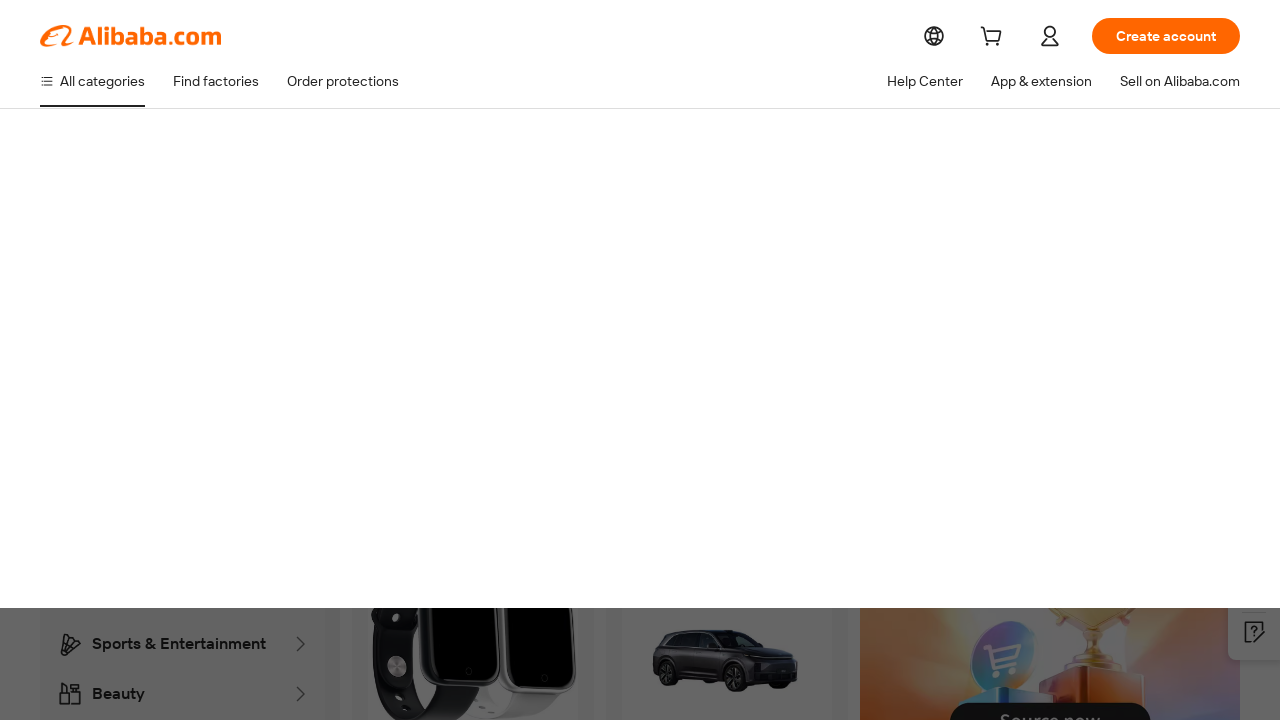

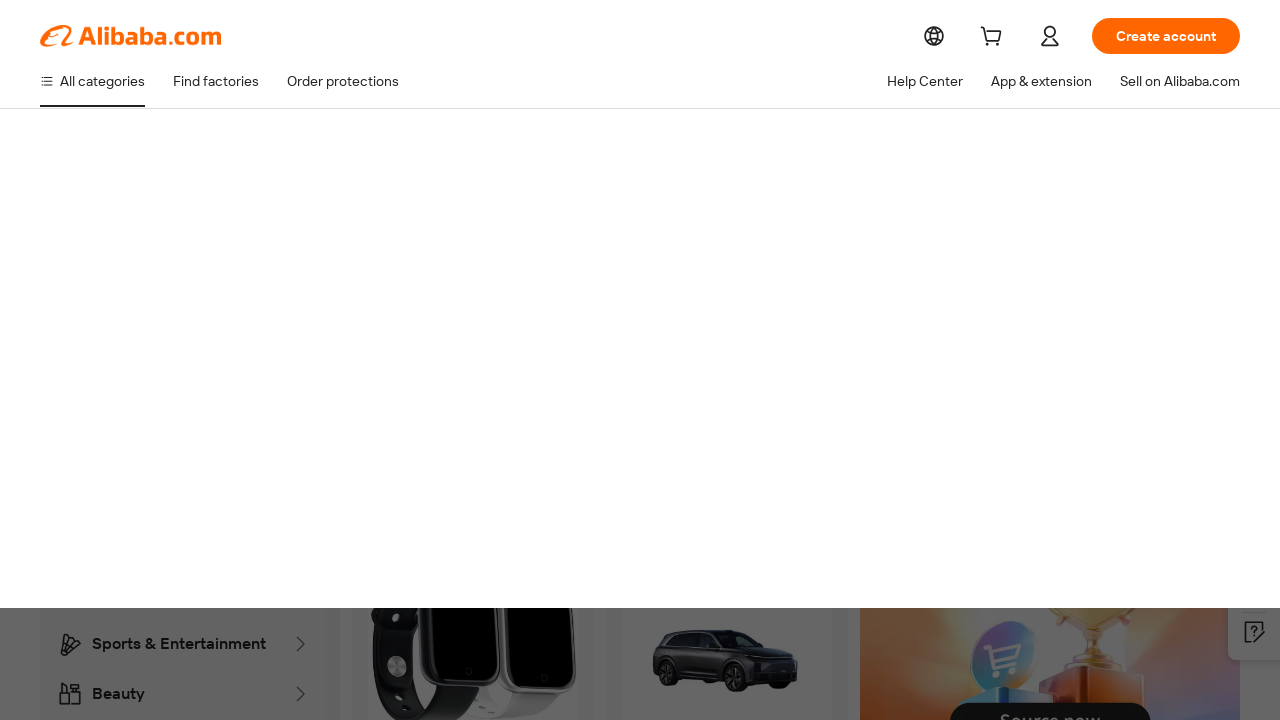